Tests drag and drop functionality within an iframe by dragging a draggable element onto a droppable target

Starting URL: https://jqueryui.com/droppable/

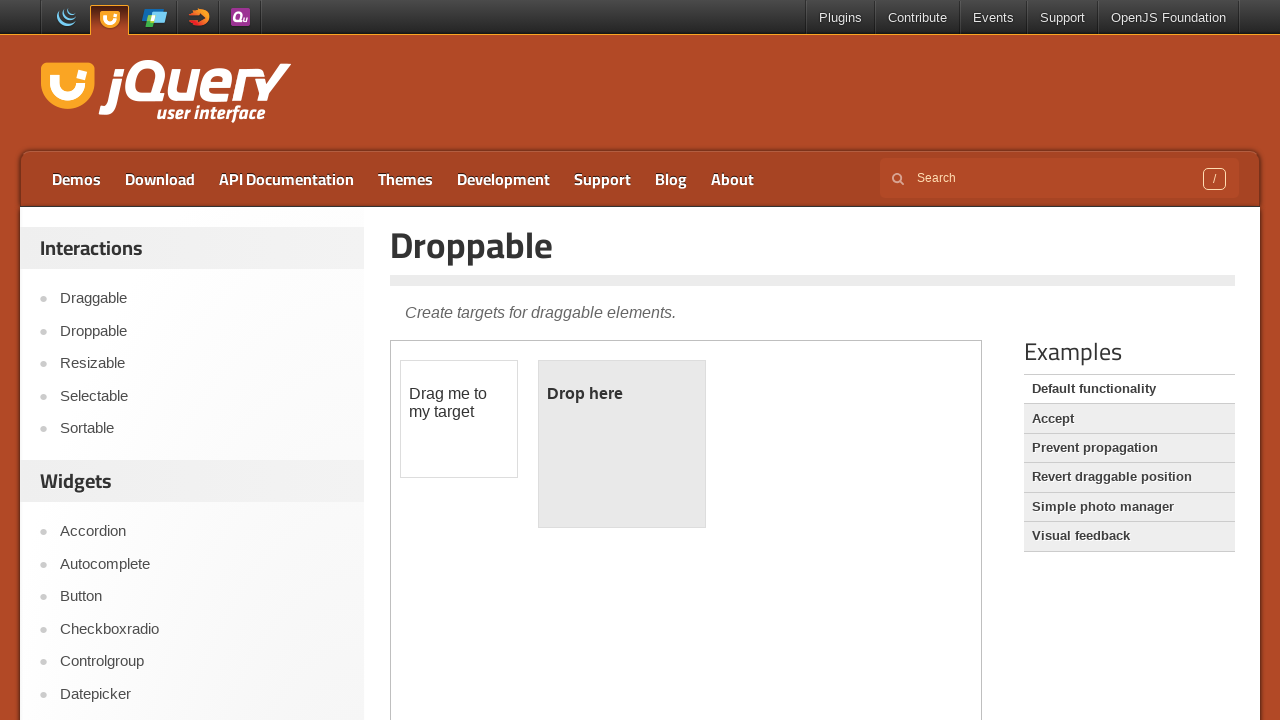

Navigated to jQuery UI droppable demo page
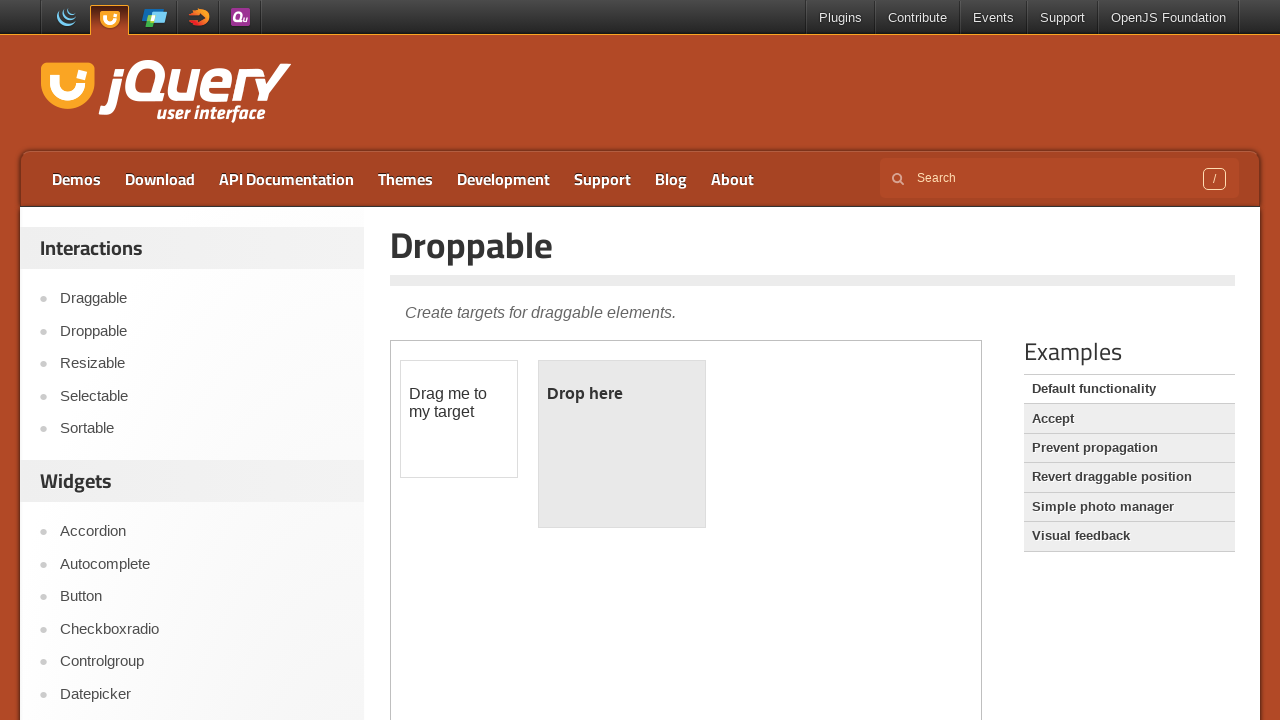

Located iframe with demo content
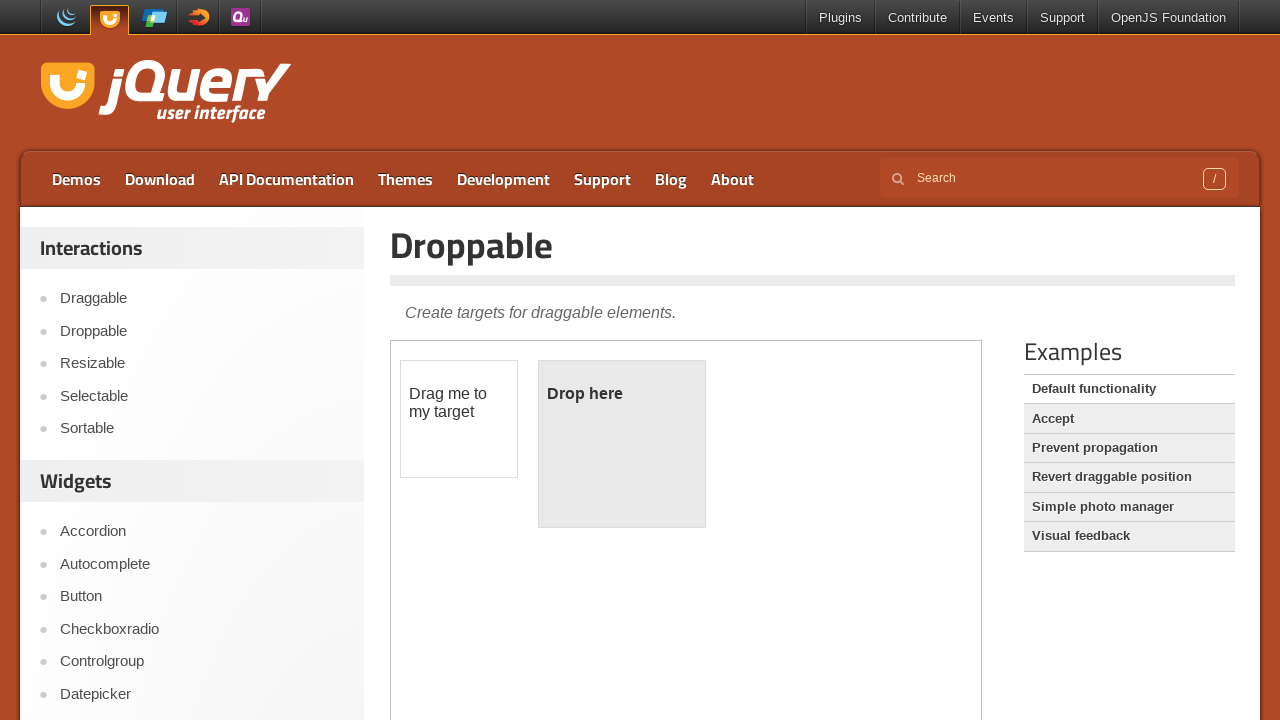

Located draggable element within iframe
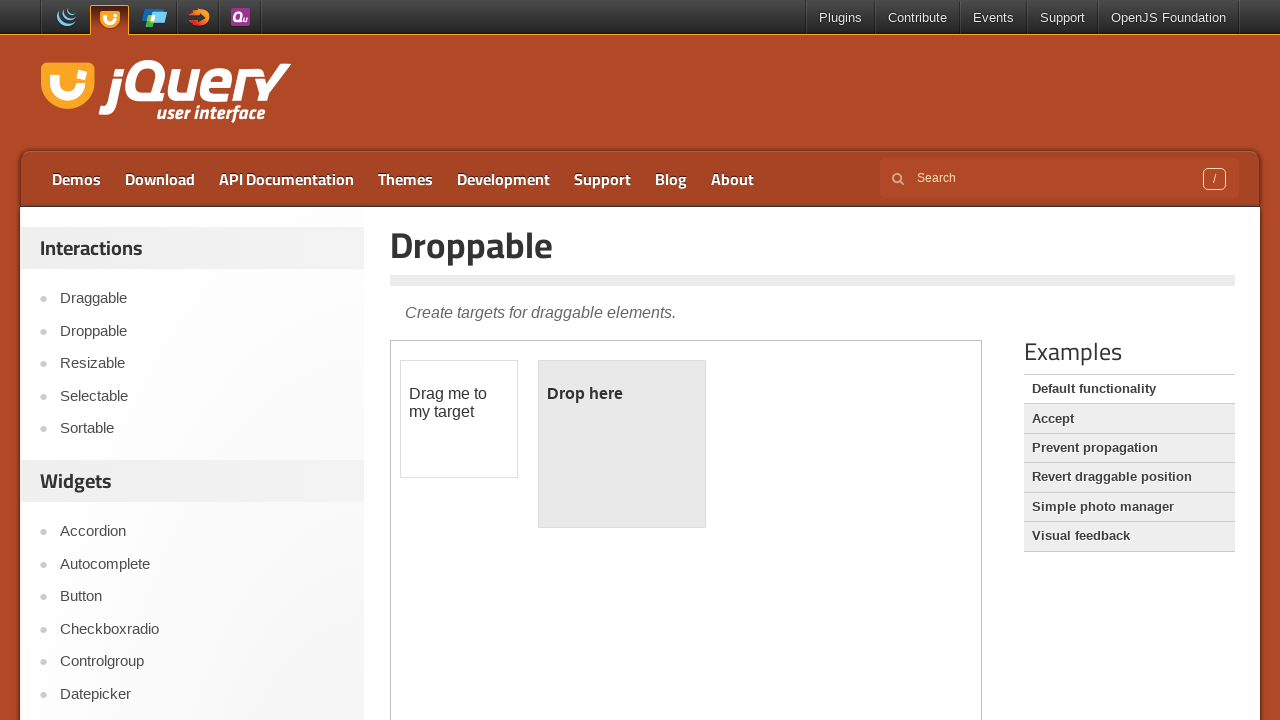

Located droppable target element within iframe
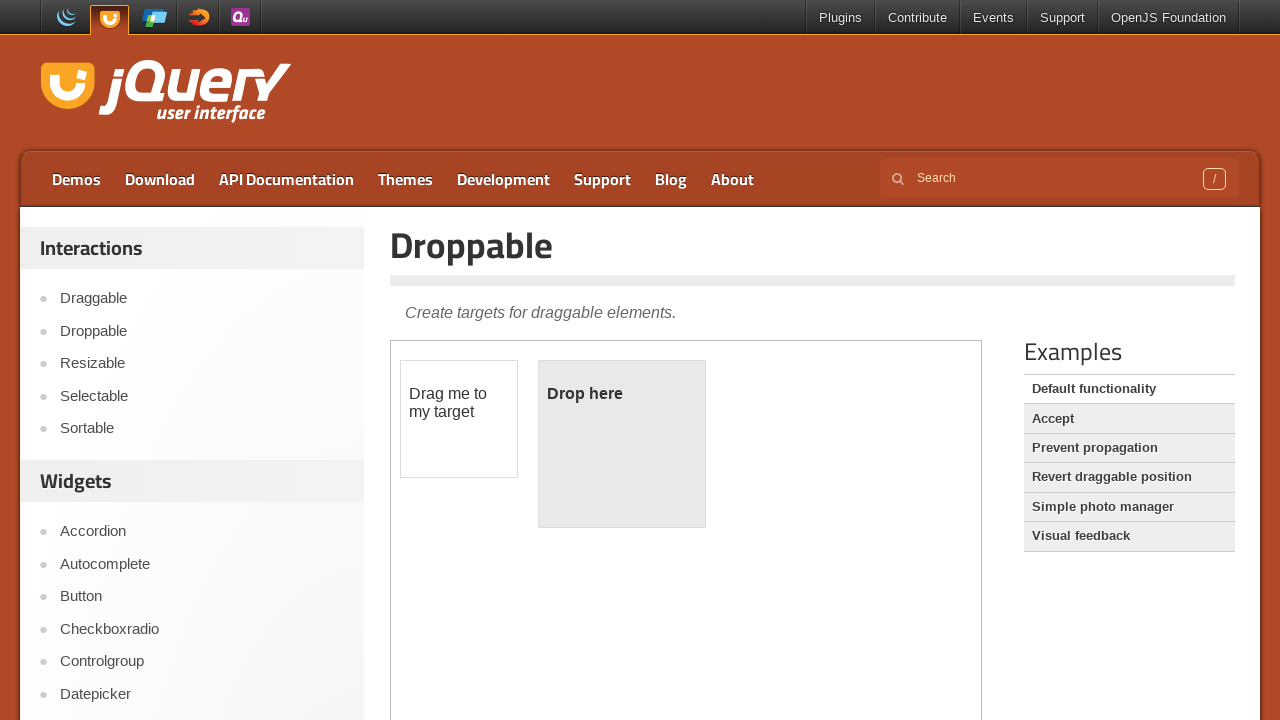

Dragged draggable element onto droppable target at (622, 444)
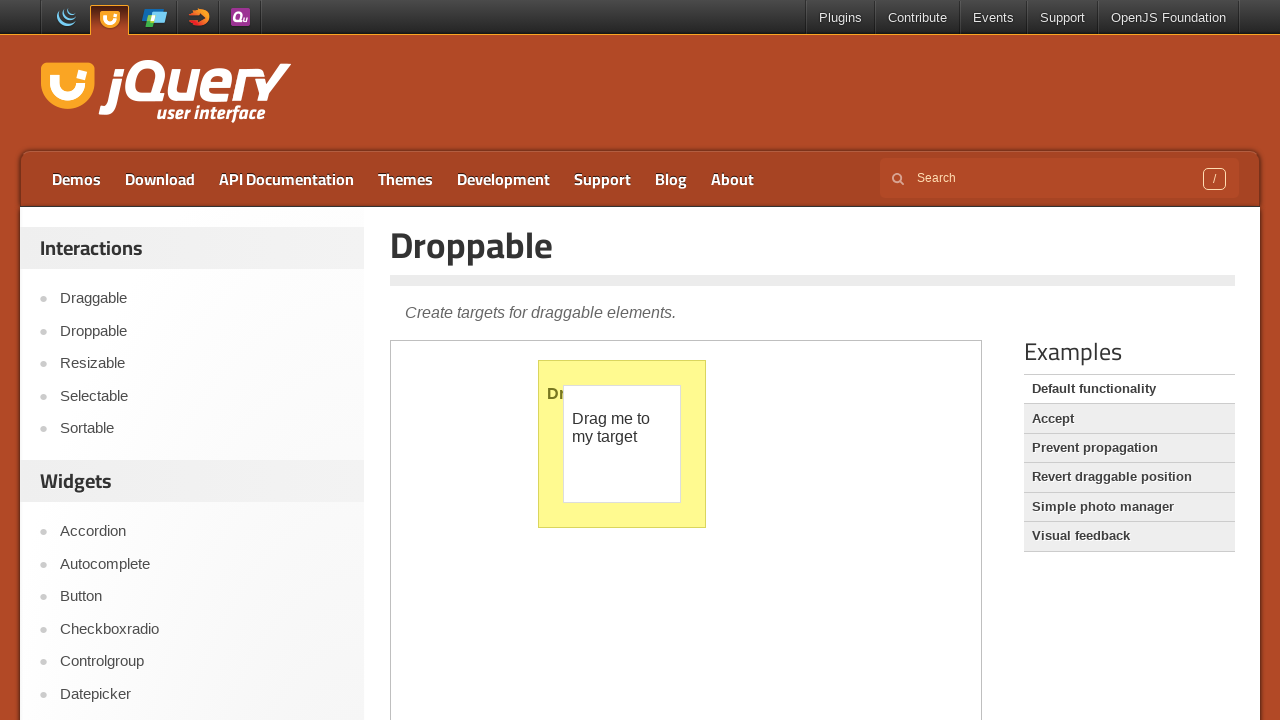

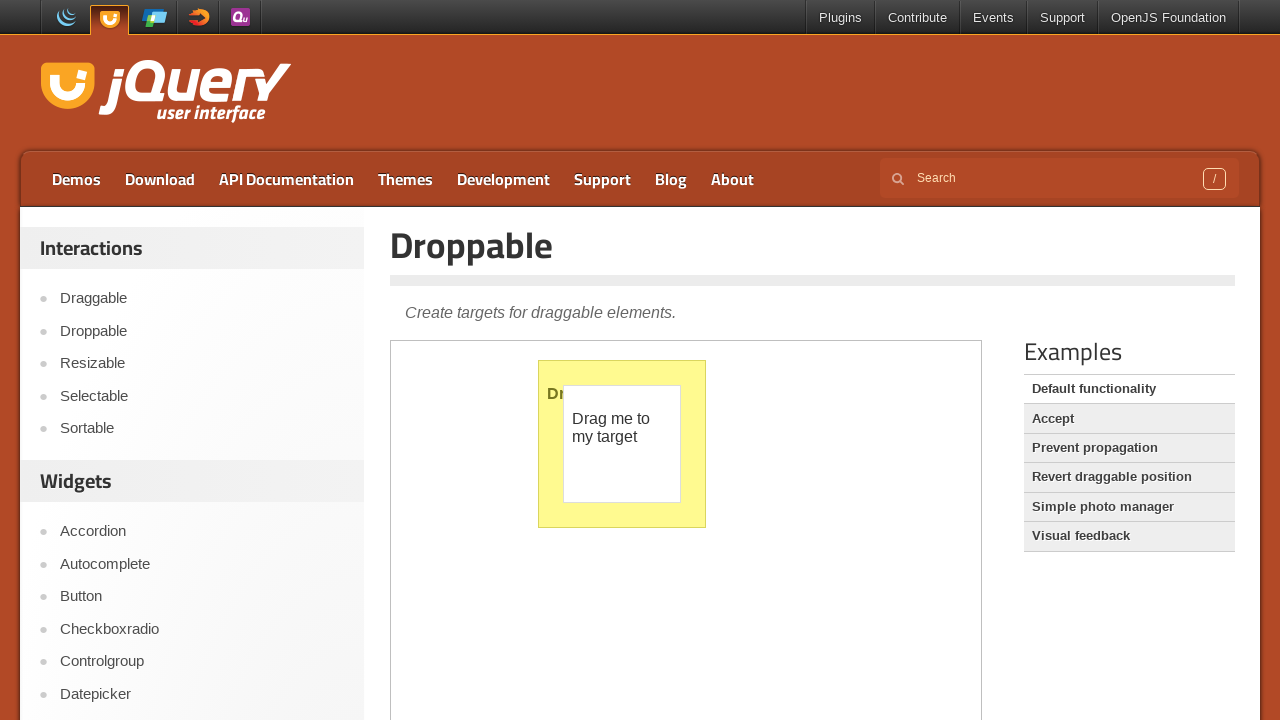